Tests the search functionality on python.org by entering "pycon" as a search query and submitting the form to verify results are returned.

Starting URL: https://www.python.org

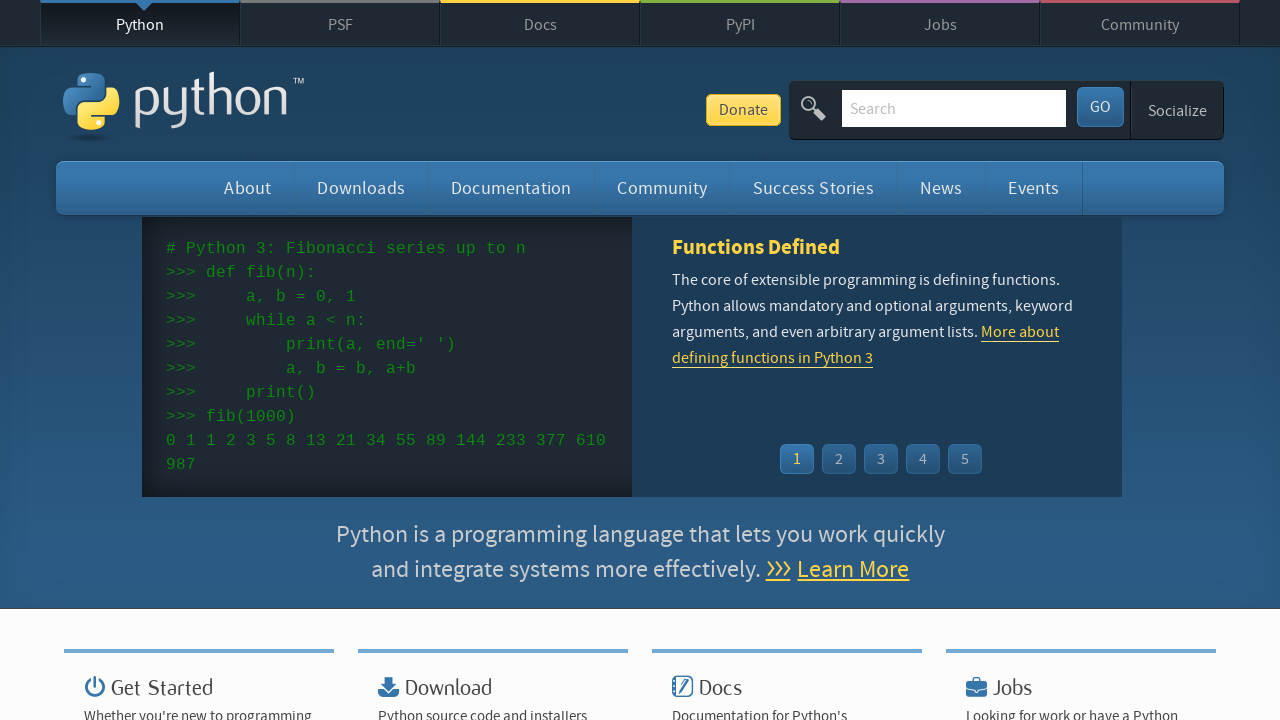

Verified 'Python' is in page title
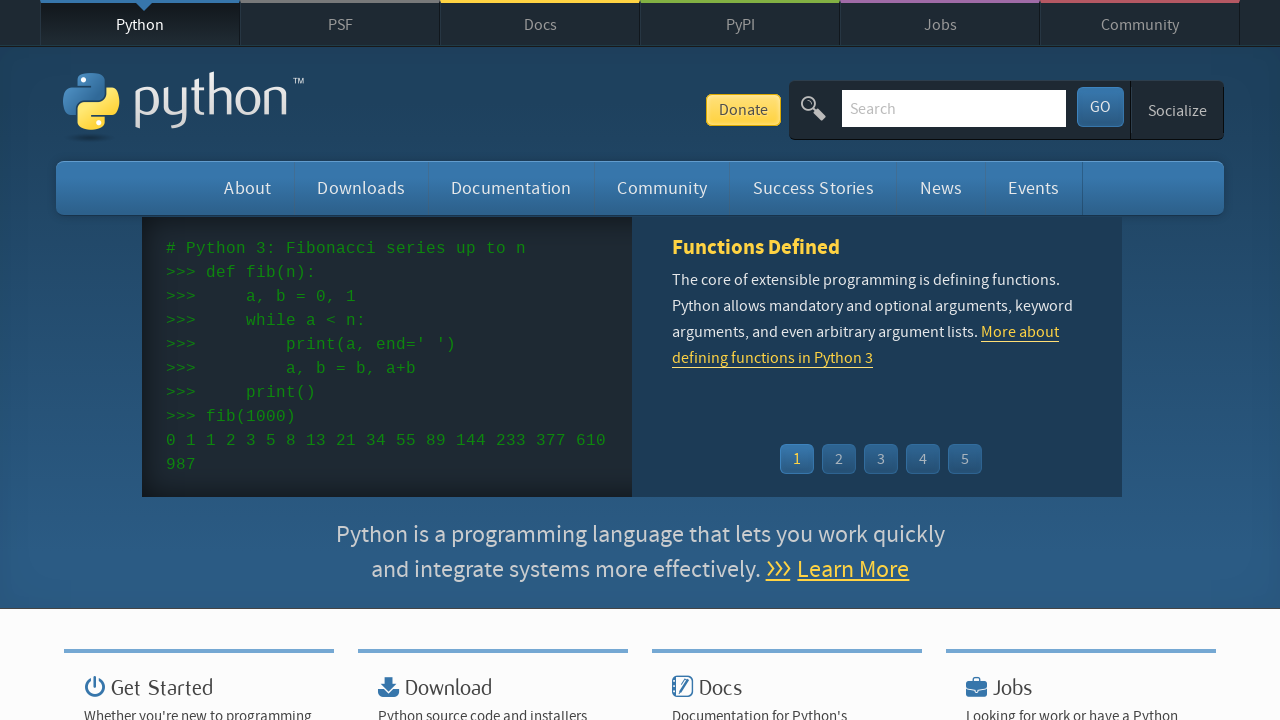

Filled search box with 'pycon' query on input[name='q']
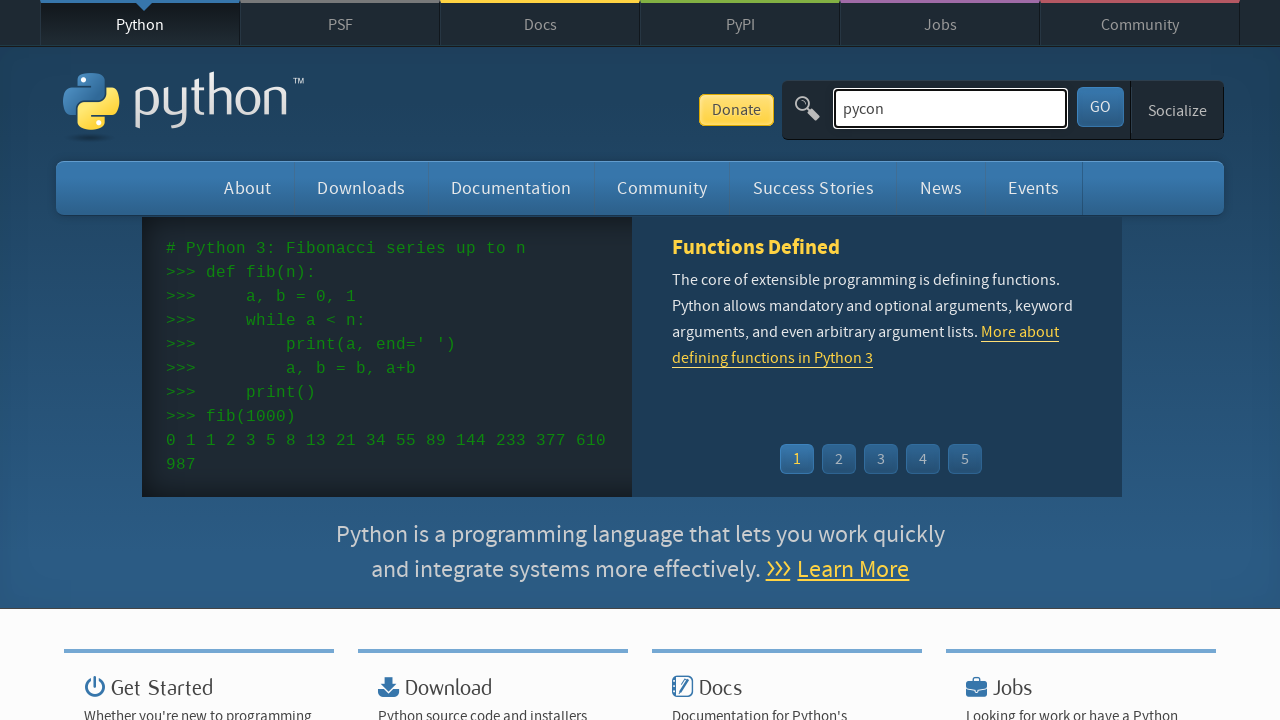

Submitted search form by pressing Enter on input[name='q']
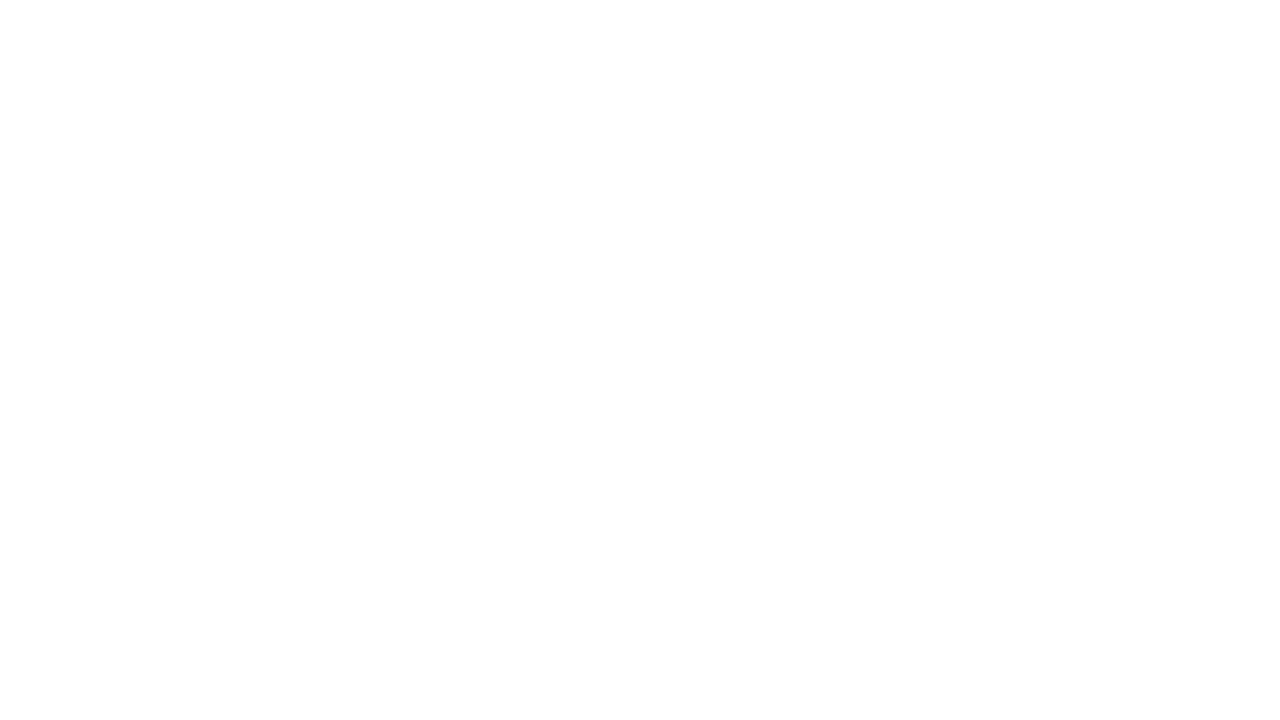

Waited for network idle state after search submission
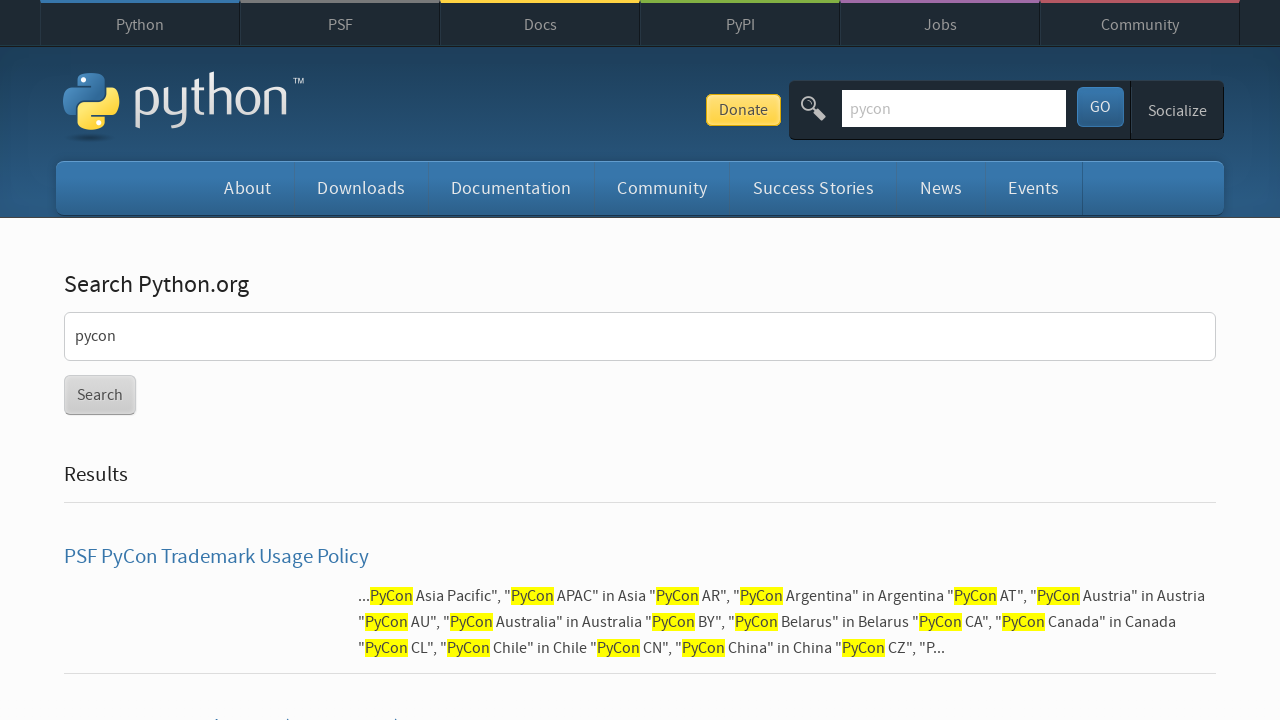

Verified that search results were returned (no 'No results found' message)
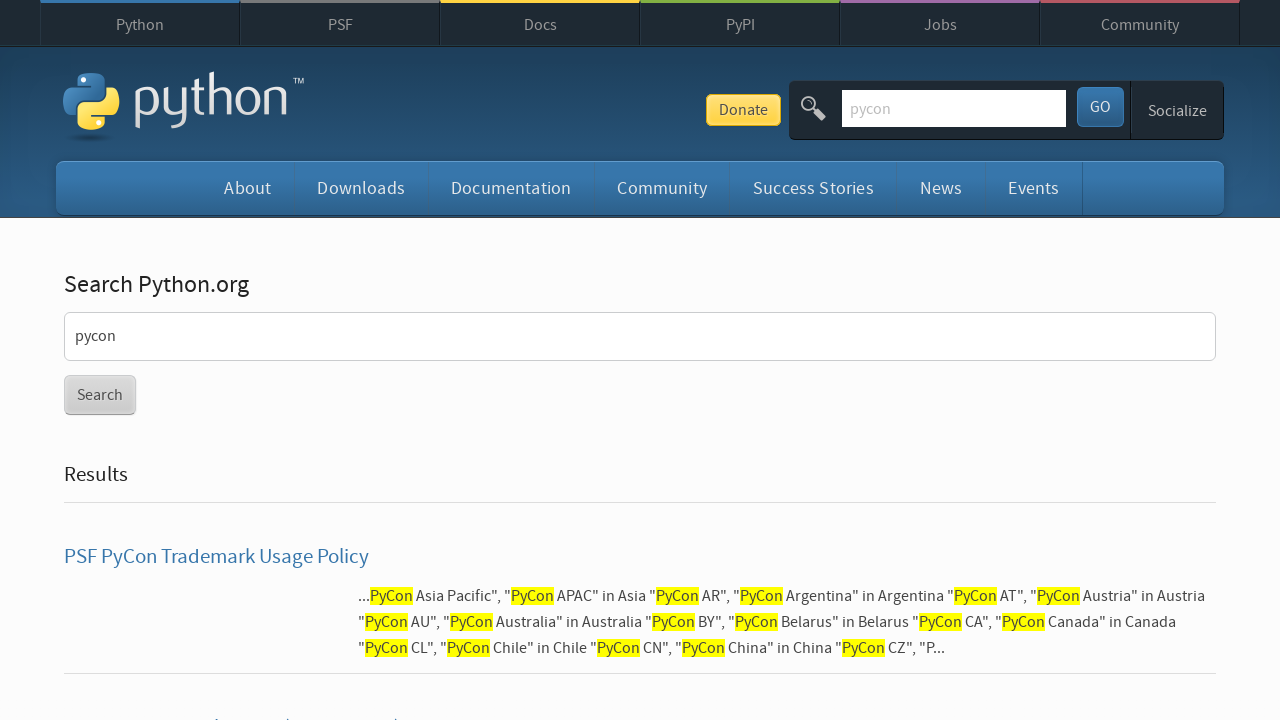

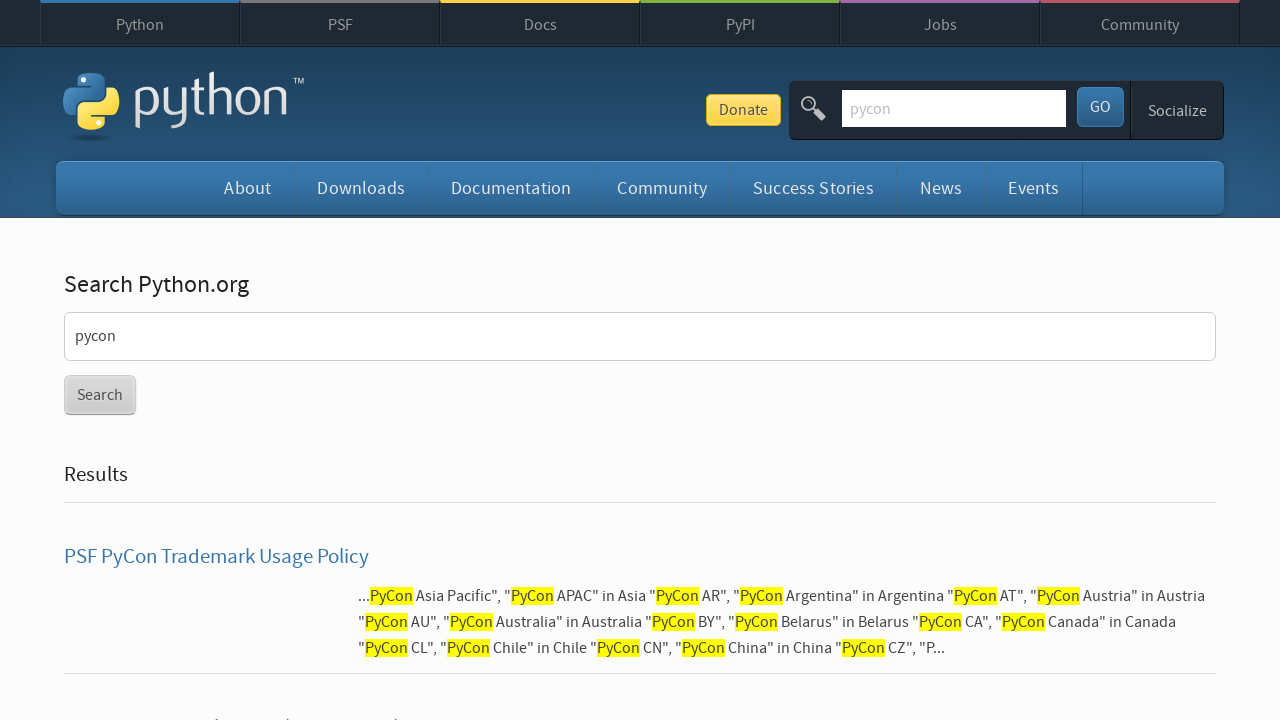